Tests alert handling by triggering different types of alerts and accepting/dismissing them

Starting URL: https://demoqa.com/alerts

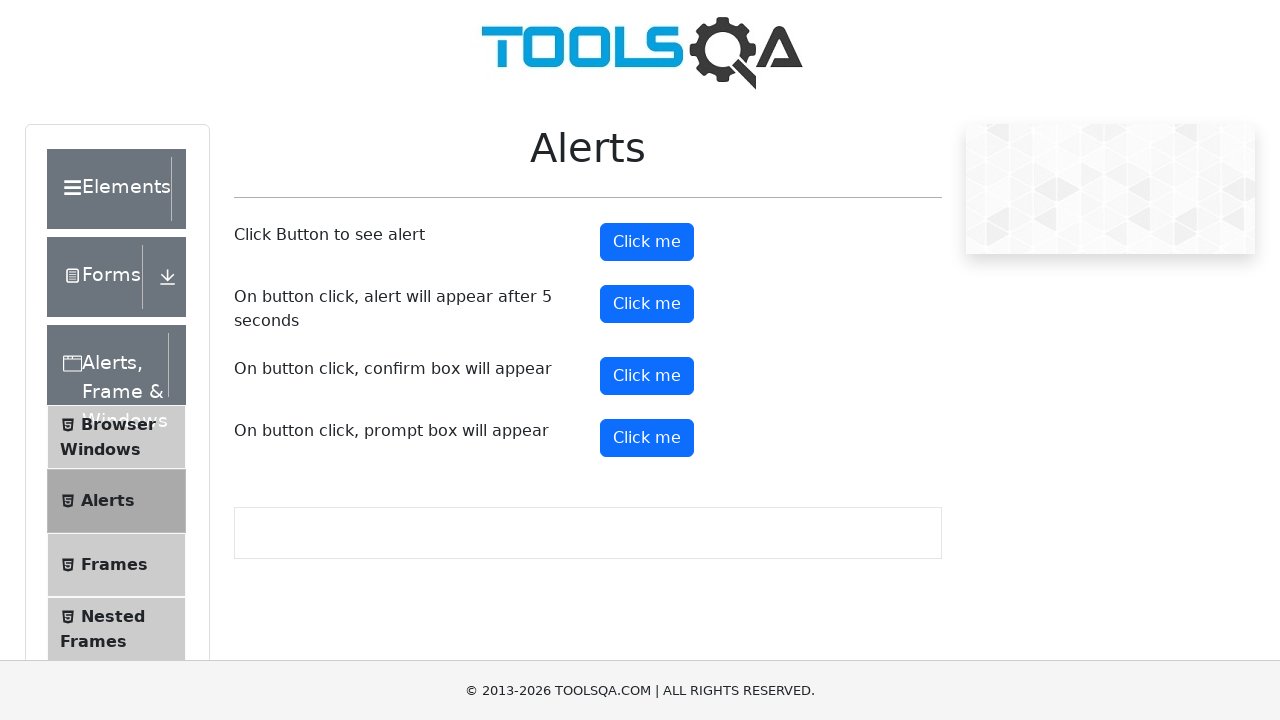

Clicked the first alert button at (647, 242) on button#alertButton
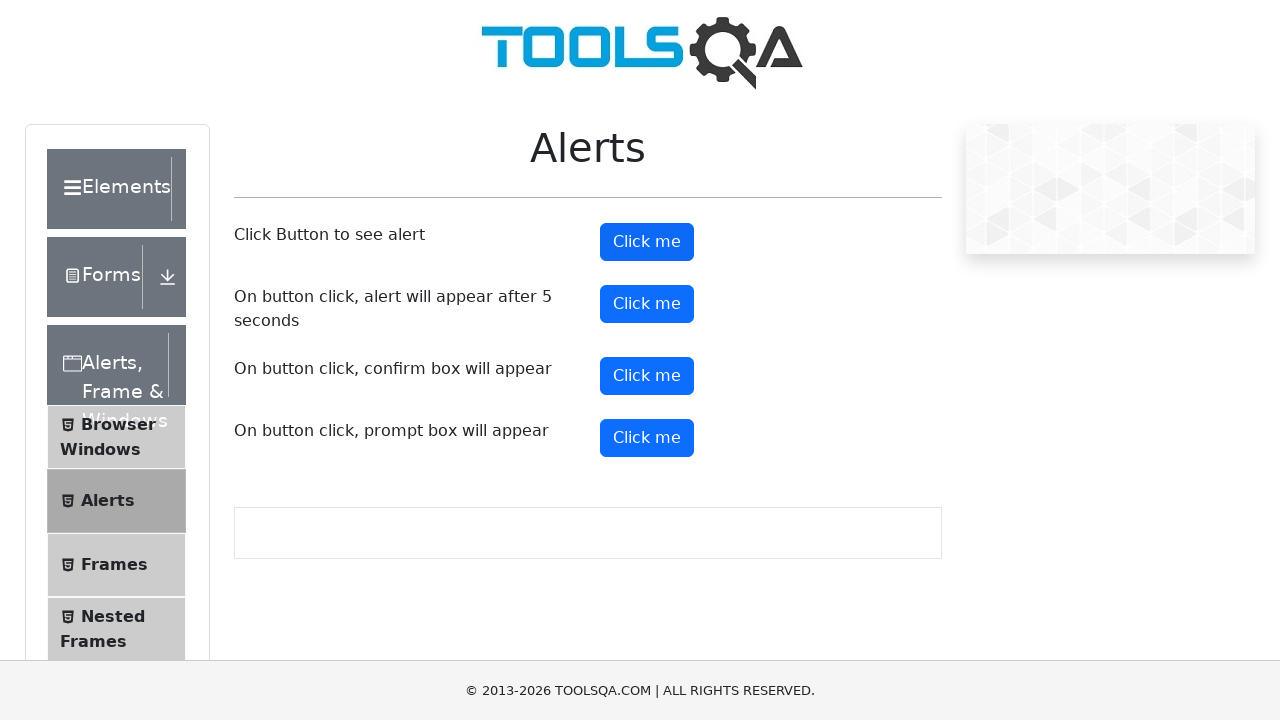

Set up handler to accept the first alert dialog
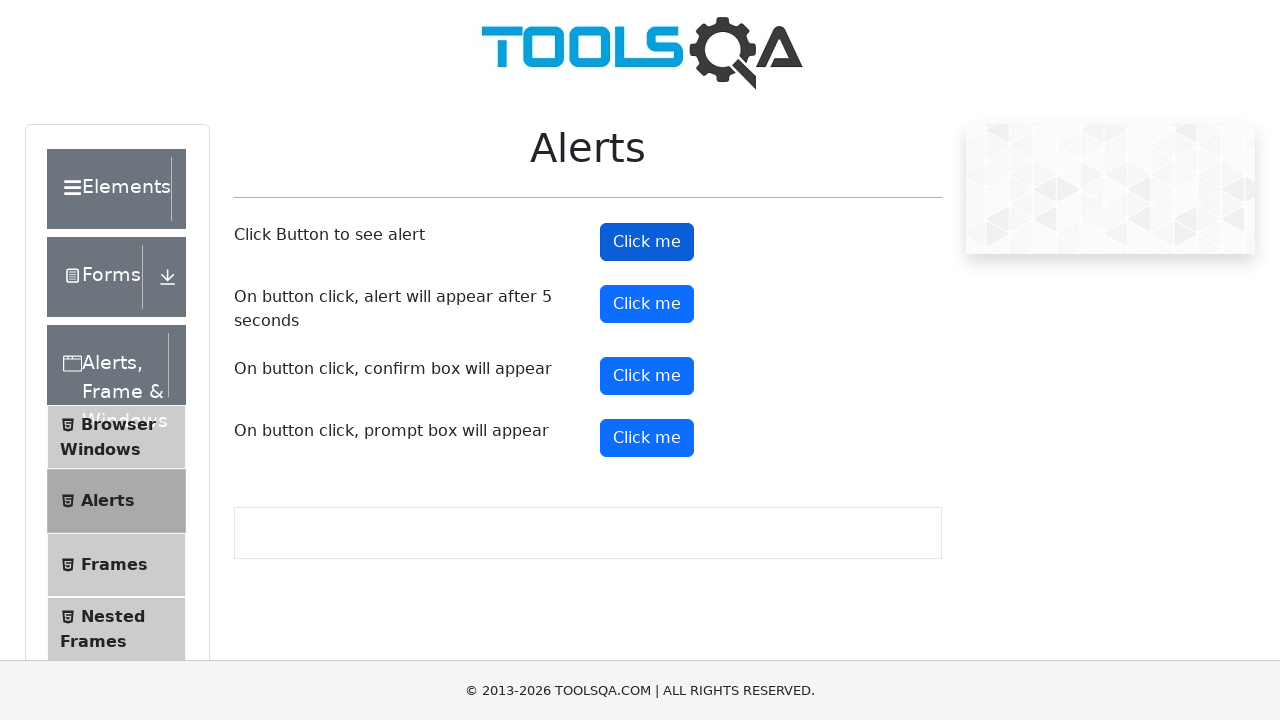

Clicked the confirm button to trigger second alert at (647, 376) on button#confirmButton
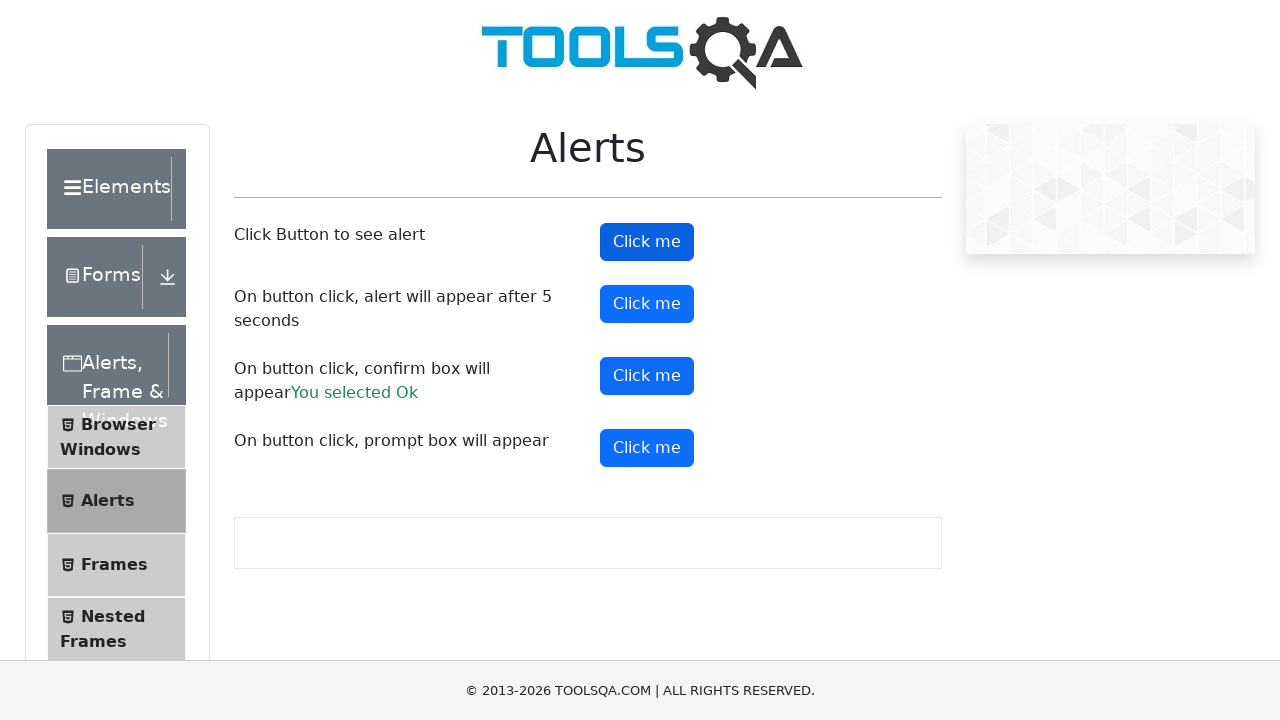

Set up handler to dismiss the confirm dialog
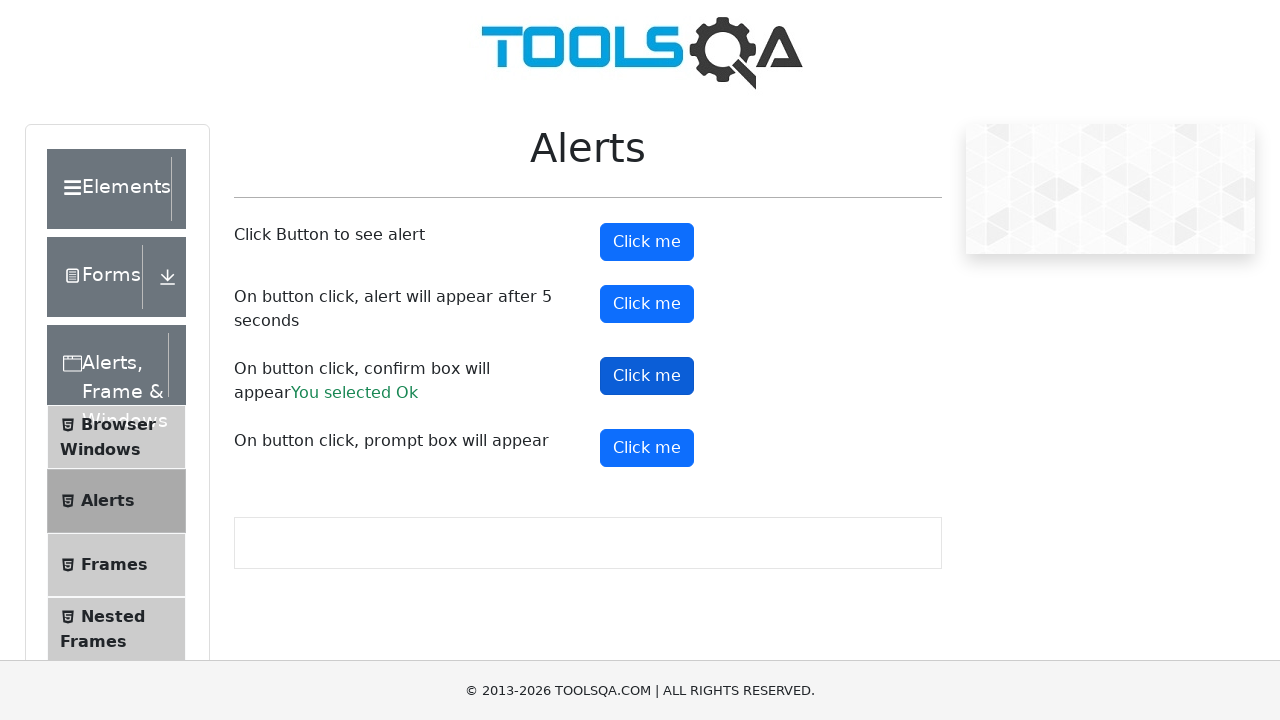

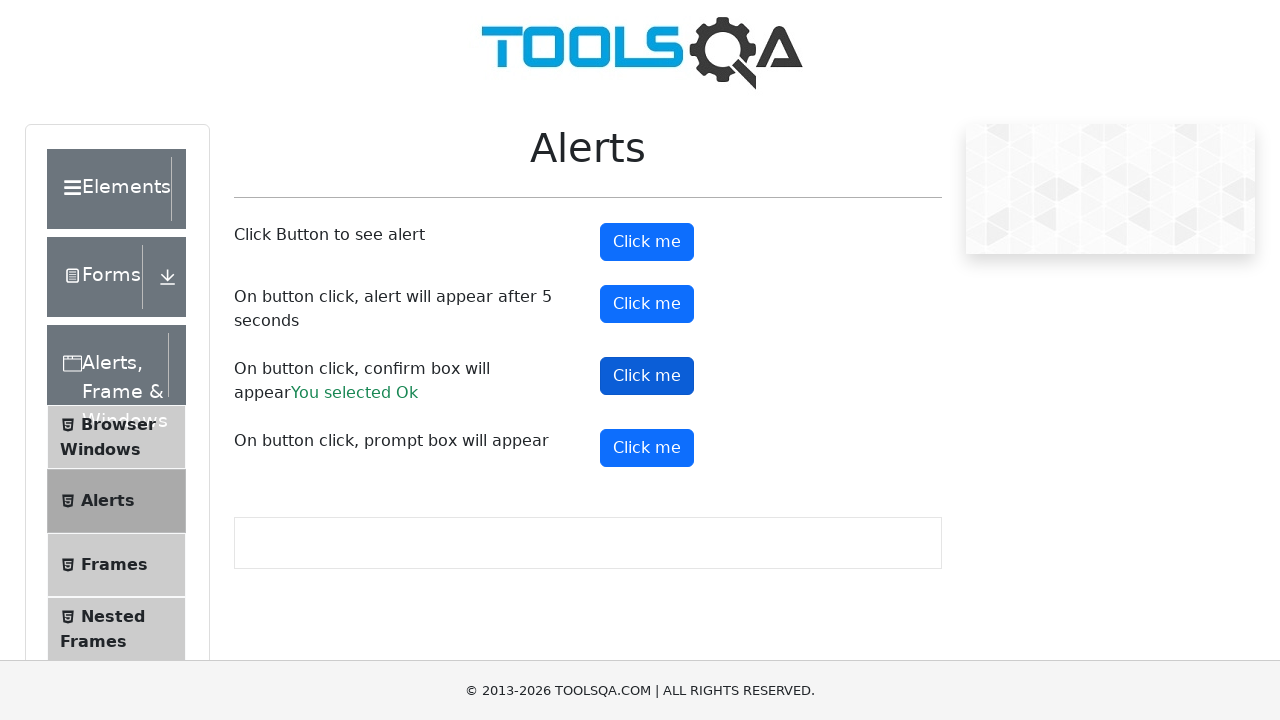